Tests dynamic control elements by clicking the Remove button, verifying the "It's gone!" message, clicking Add button, and verifying "It's back!" message

Starting URL: https://the-internet.herokuapp.com/dynamic_controls

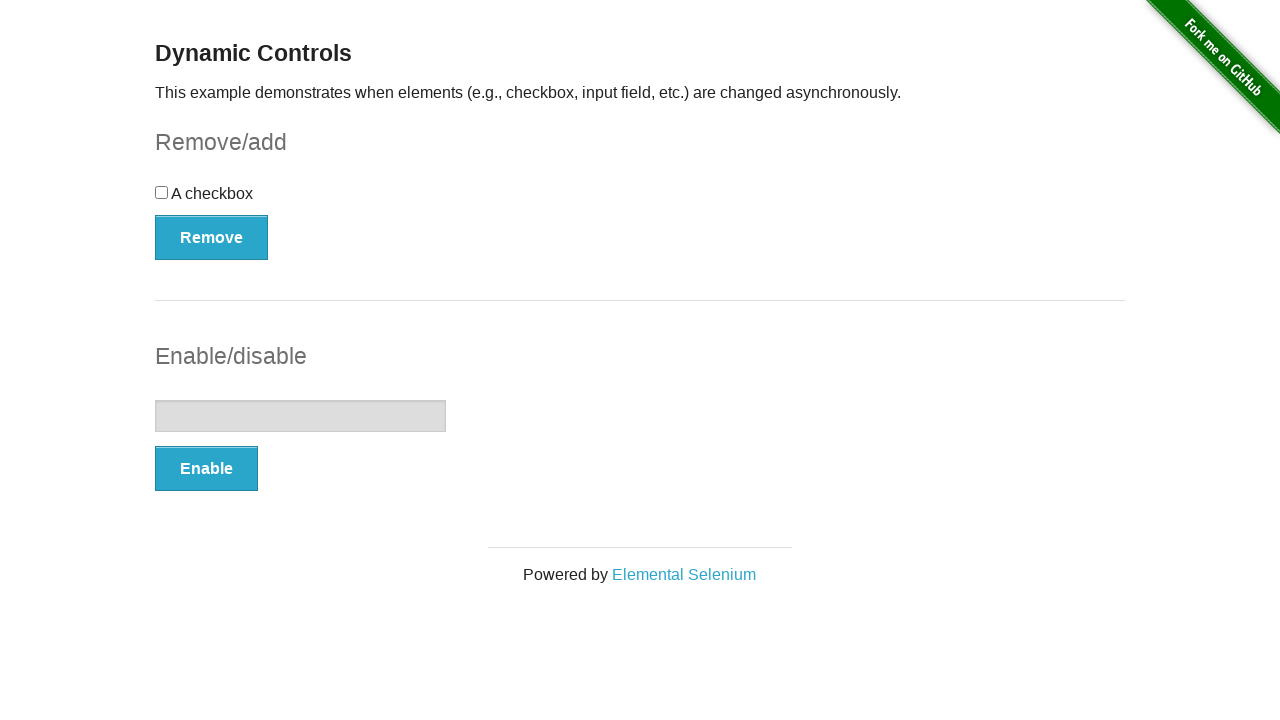

Clicked Remove button to remove dynamic control element at (212, 237) on (//button[@type='button'])[1]
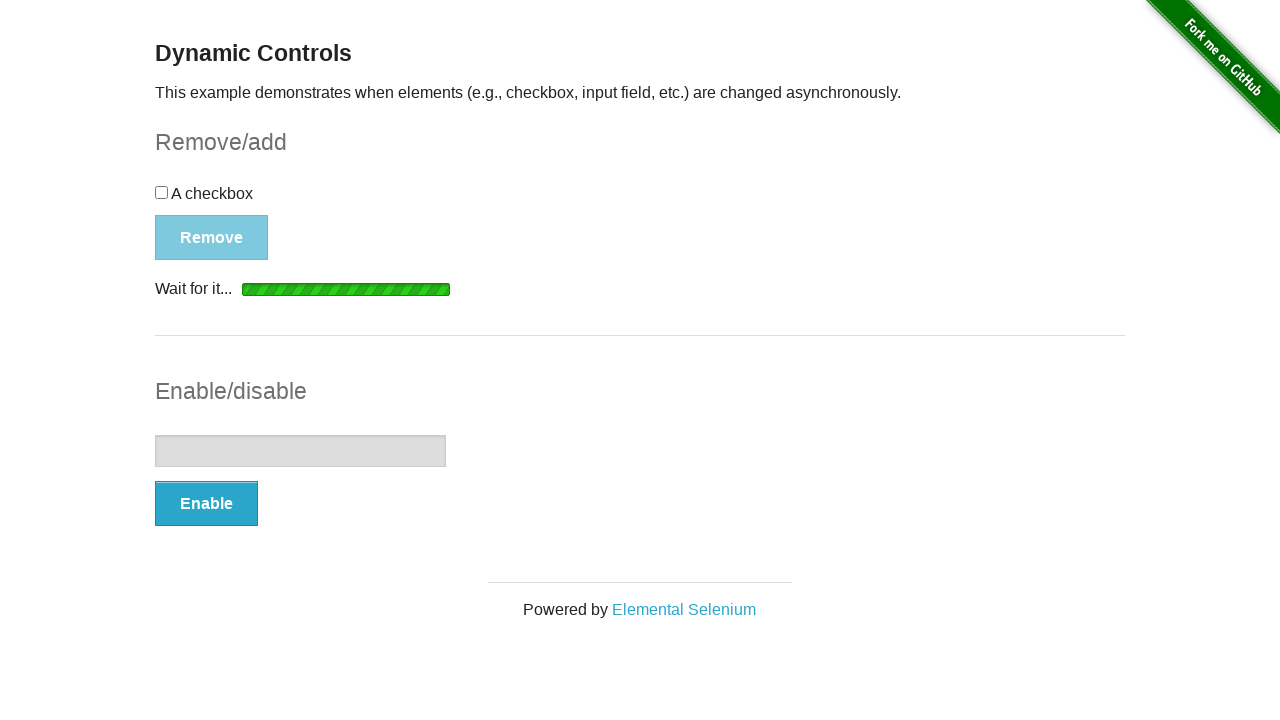

Verified 'It's gone!' message is displayed after removing element
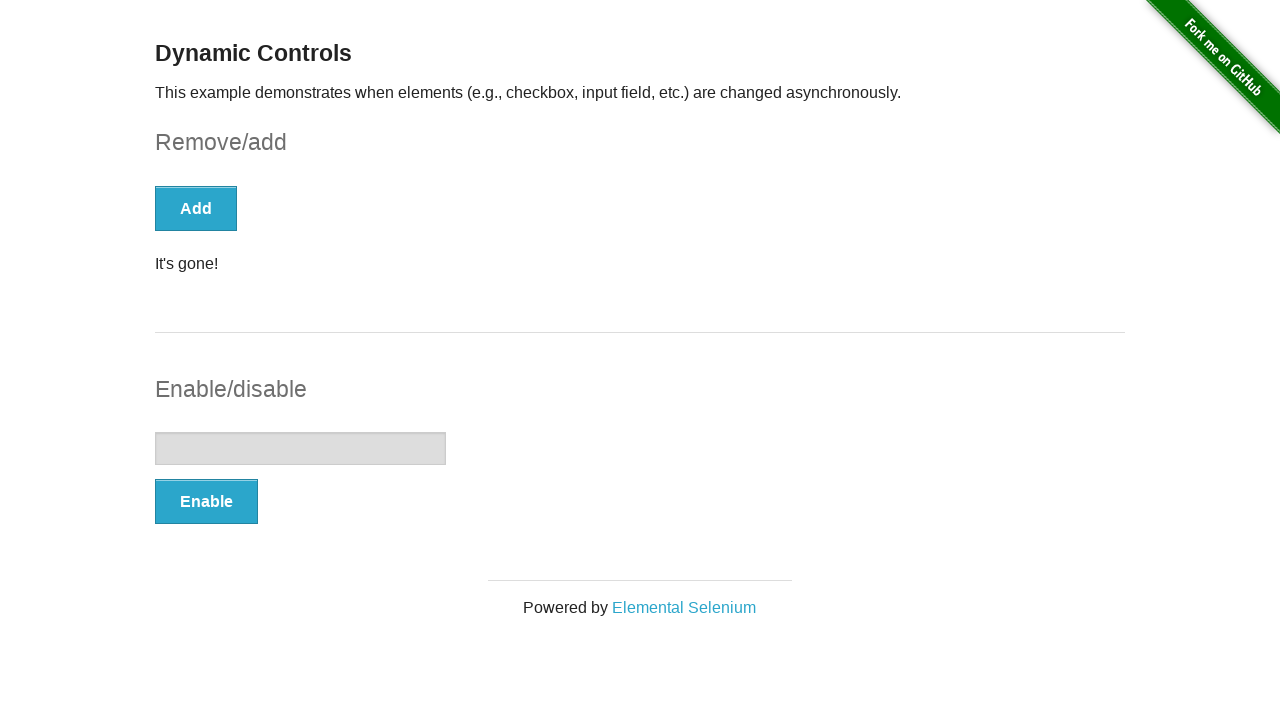

Clicked Add button to restore dynamic control element at (196, 208) on xpath=//button[text()='Add']
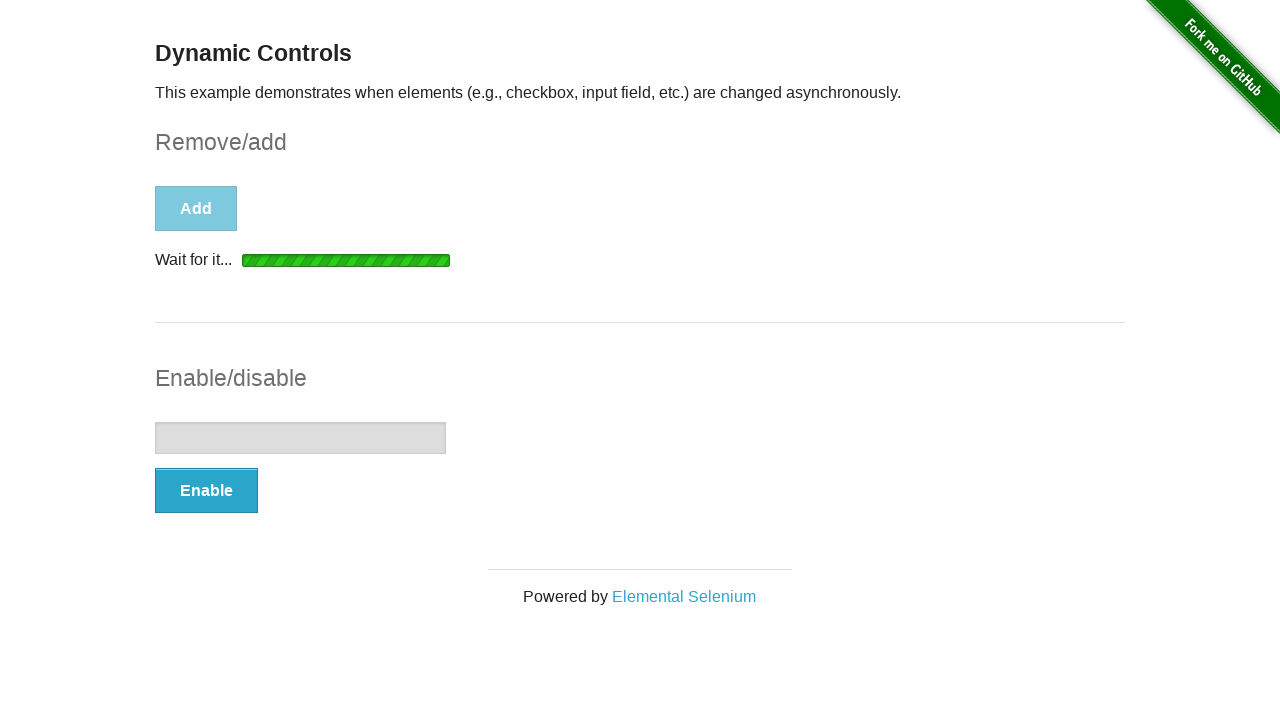

Verified 'It's back!' message is displayed after adding element back
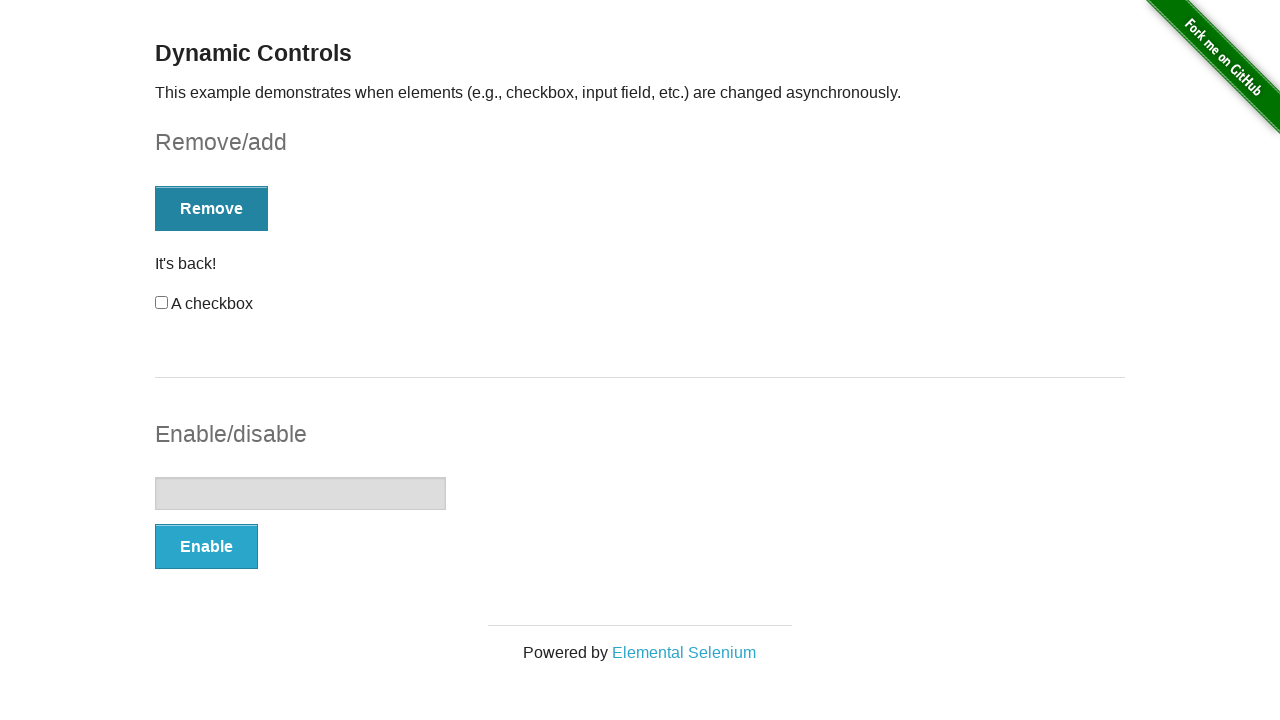

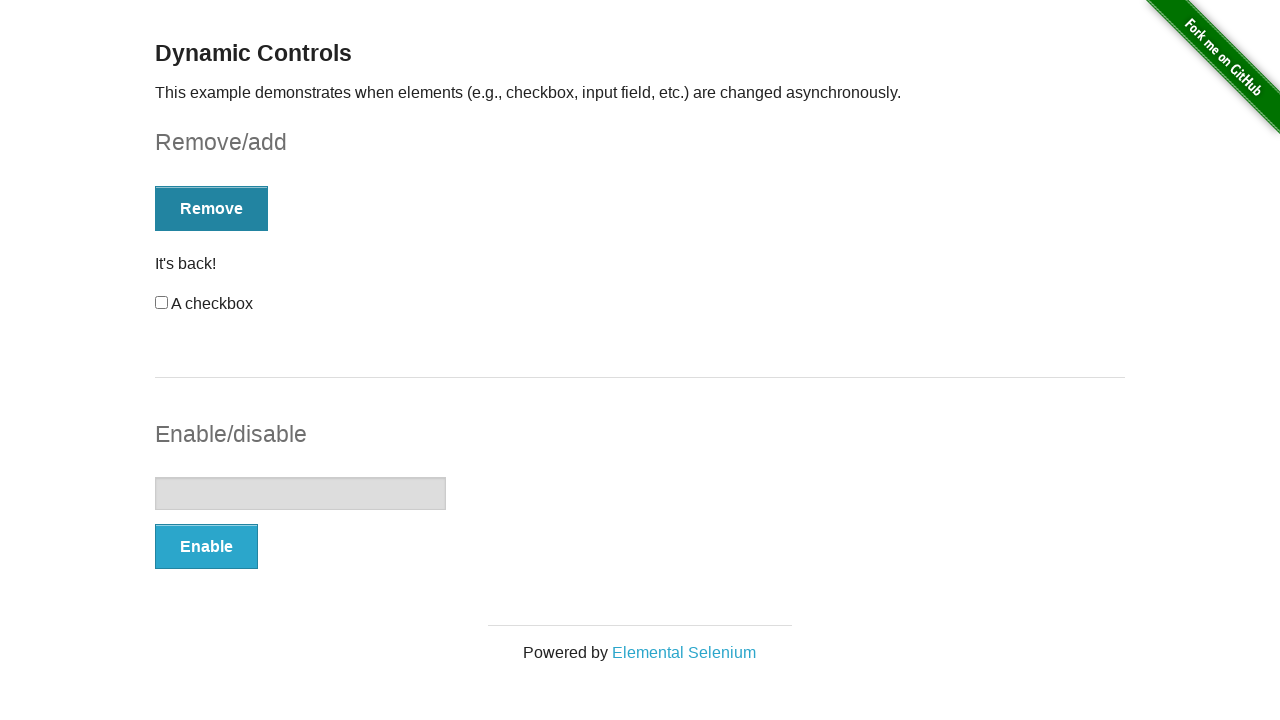